Tests a form submission by filling in personal details including first name, last name, job title, education level, gender, experience, and date, then clicking the submit button.

Starting URL: https://formy-project.herokuapp.com/form

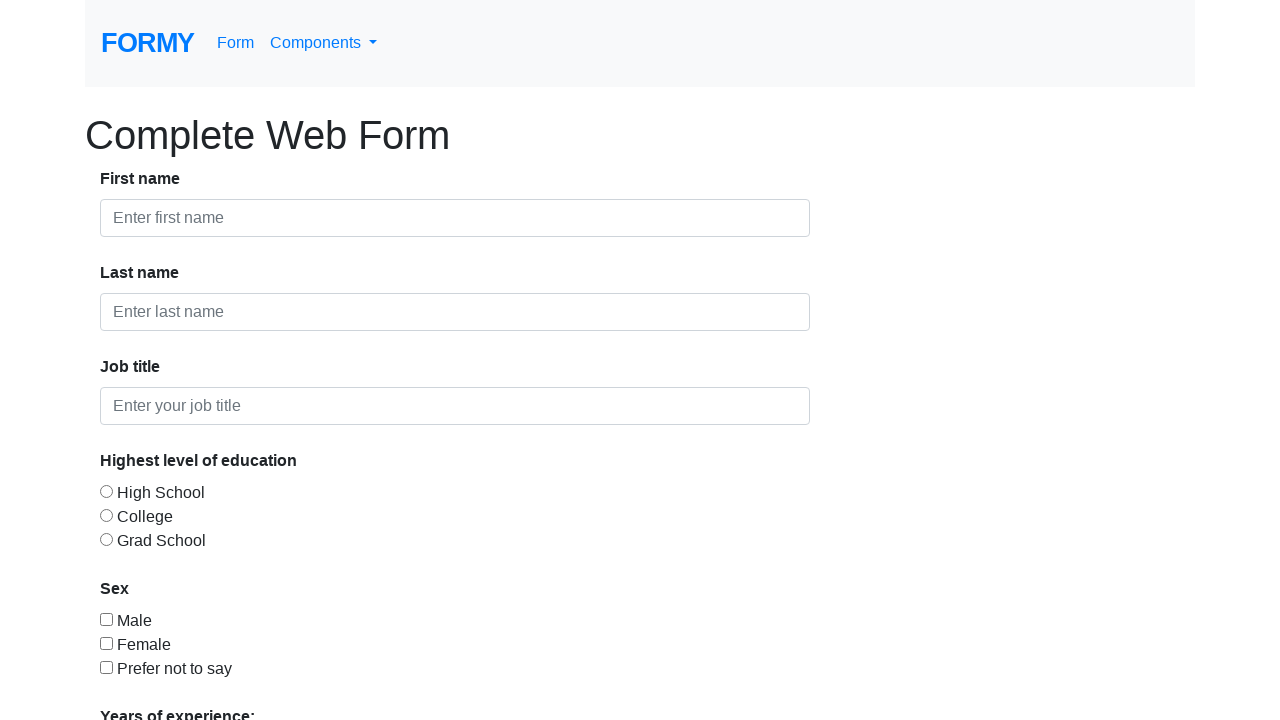

Filled in first name field with 'Anne' on #first-name
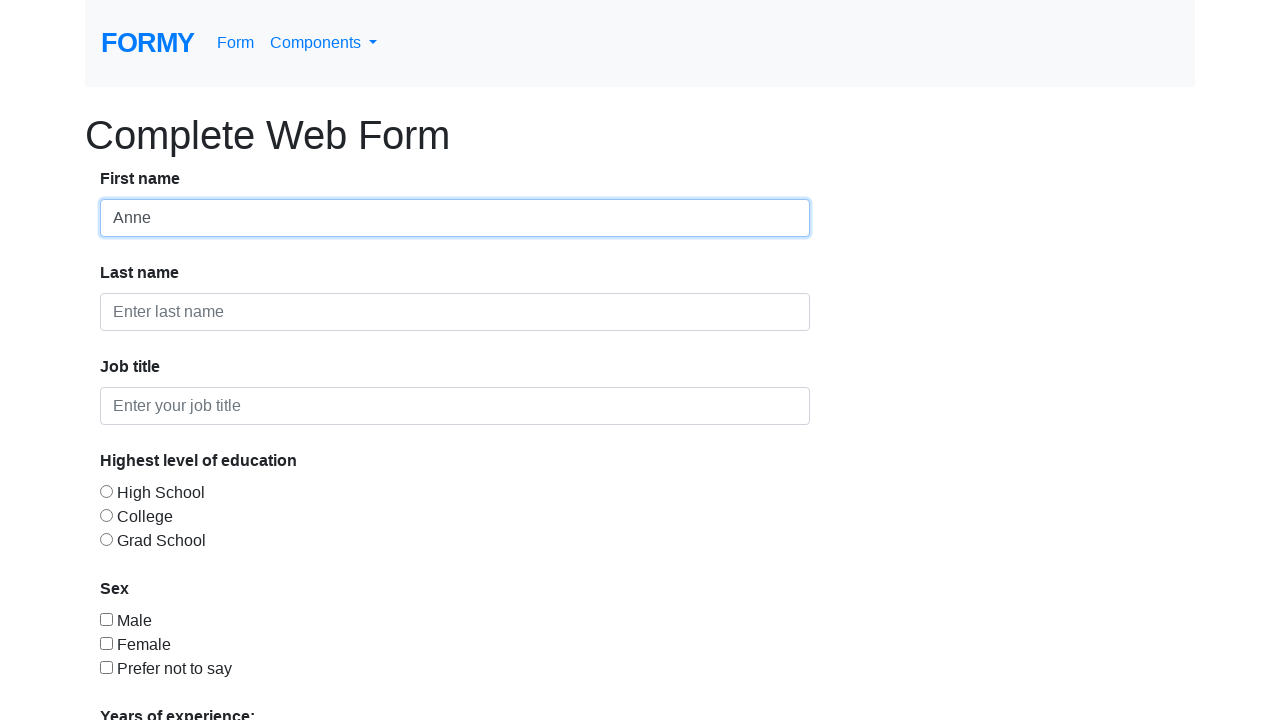

Filled in last name field with 'Fadia' on #last-name
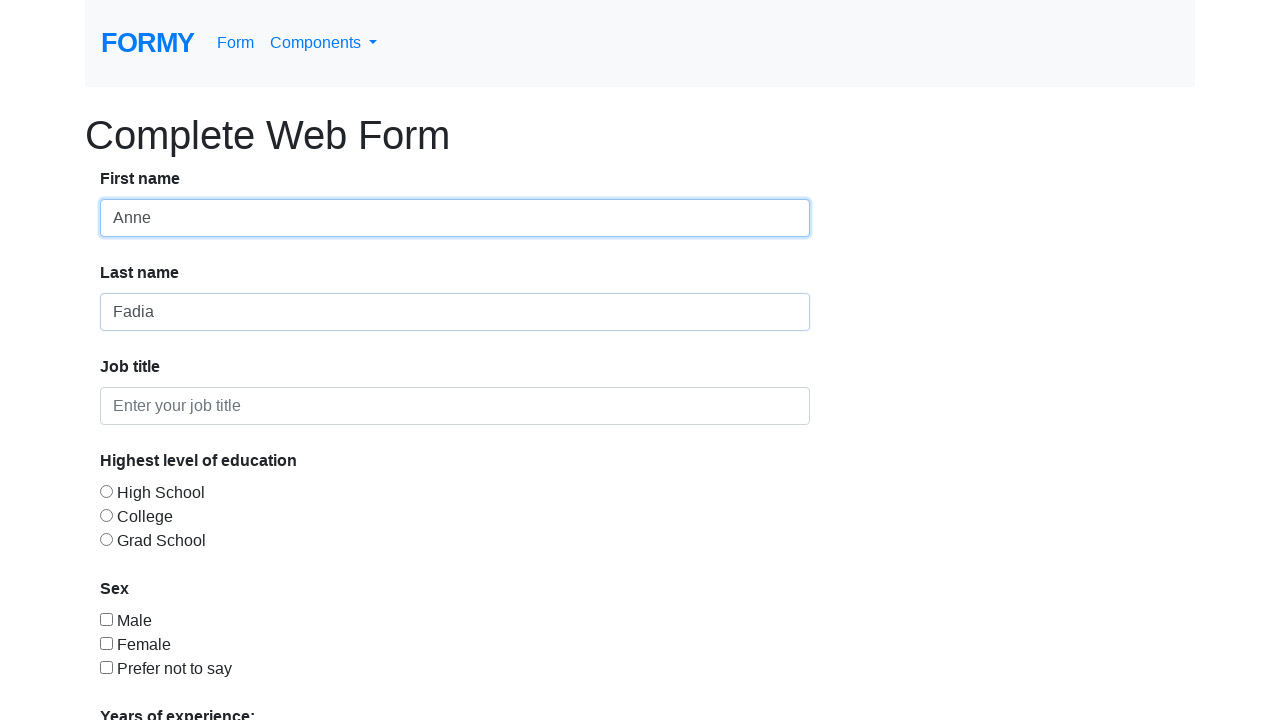

Filled in job title field with 'Programmer' on #job-title
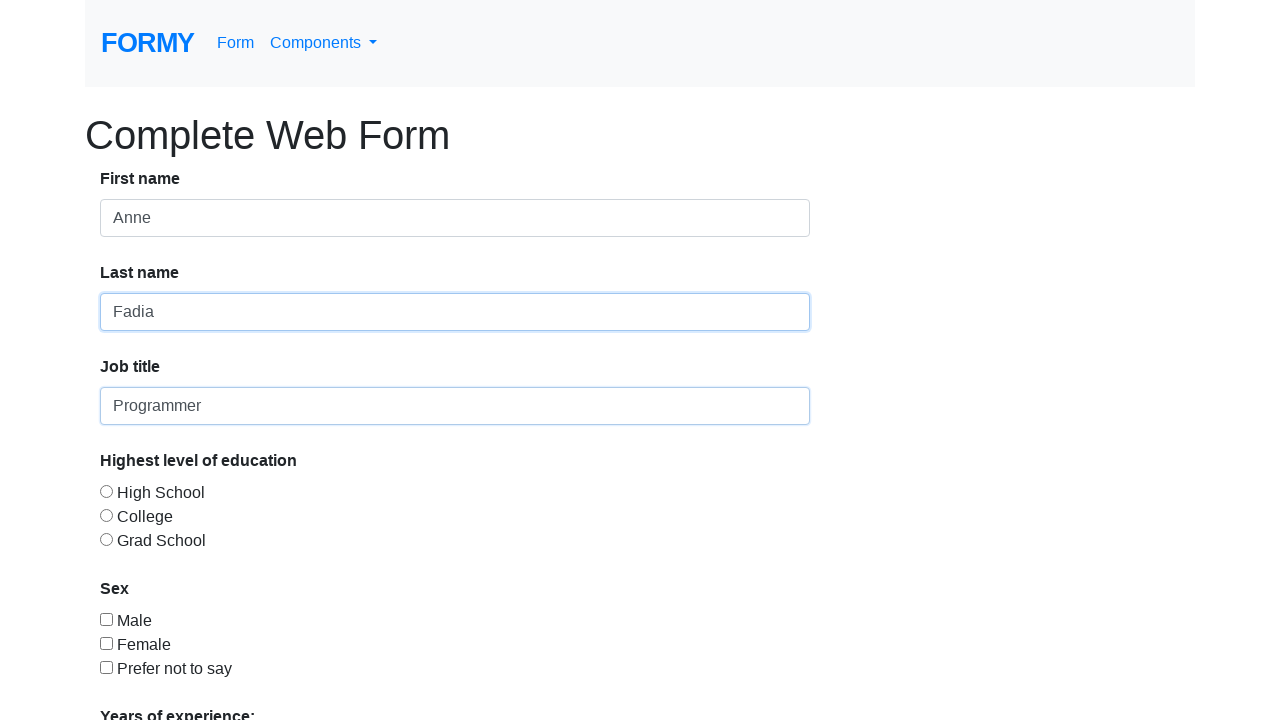

Selected High School education level radio button at (106, 491) on #radio-button-1
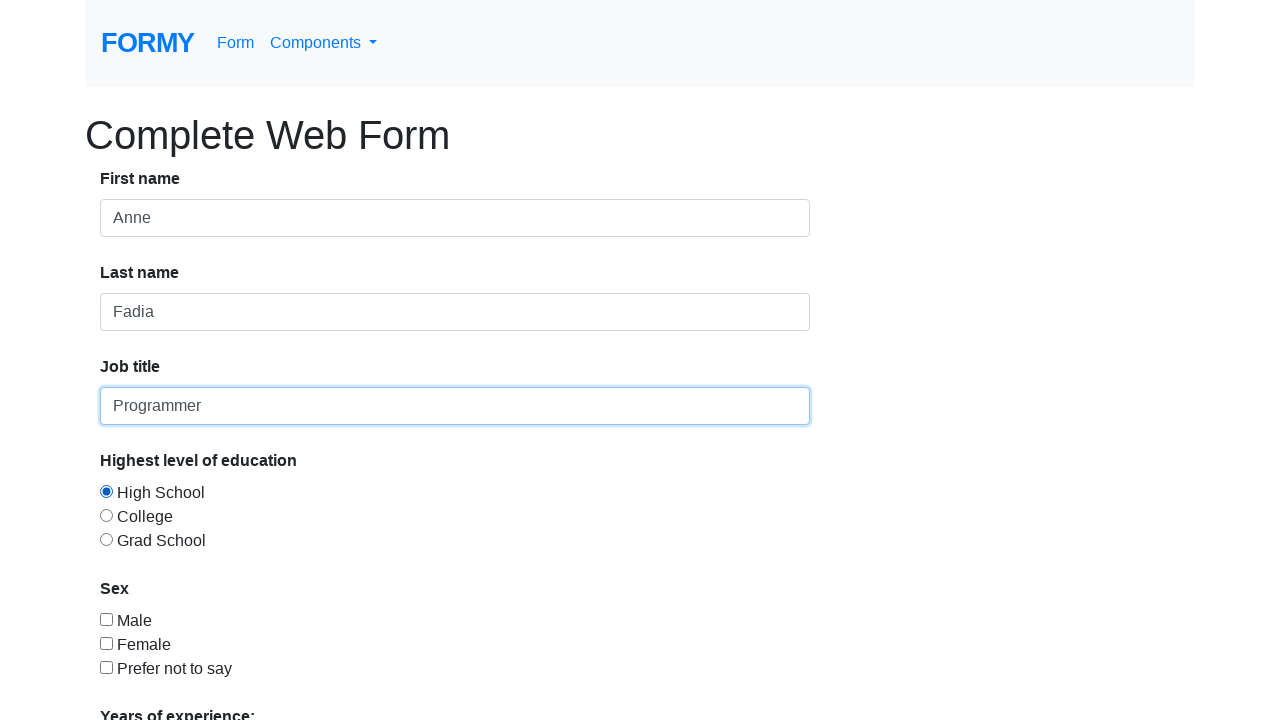

Selected Male gender checkbox at (106, 619) on #checkbox-1
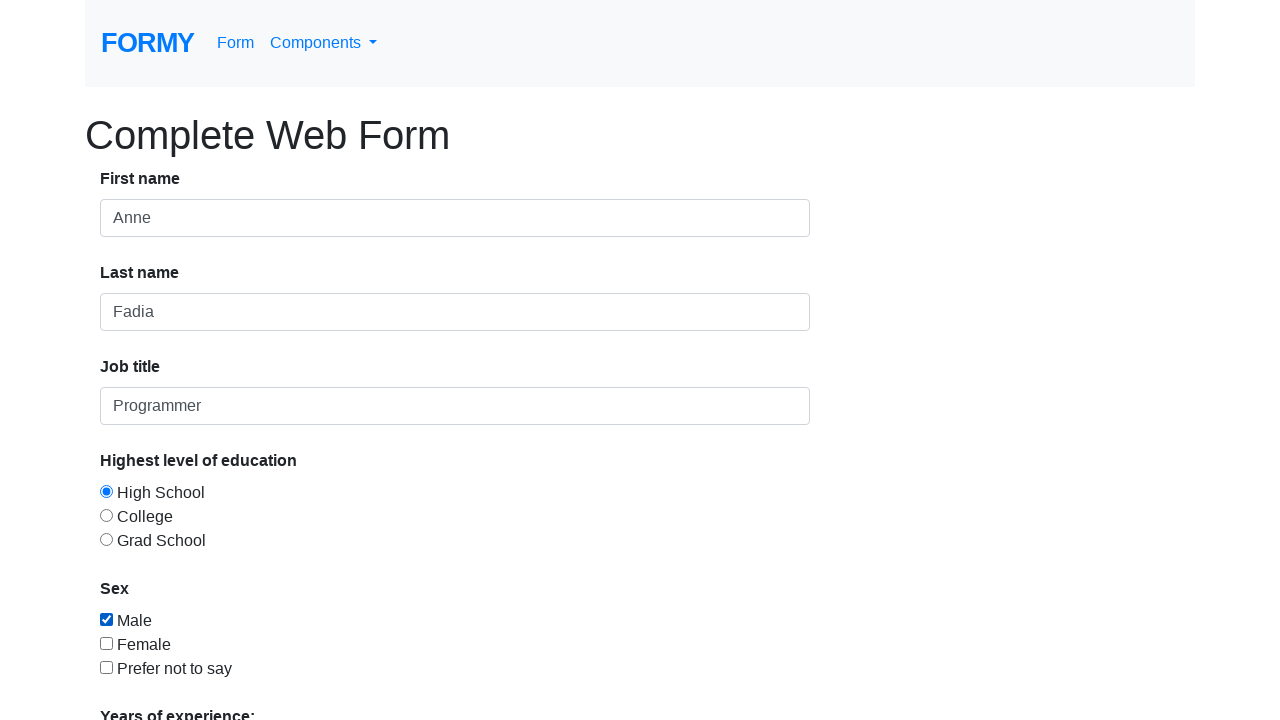

Selected '0-1' years experience from dropdown on #select-menu
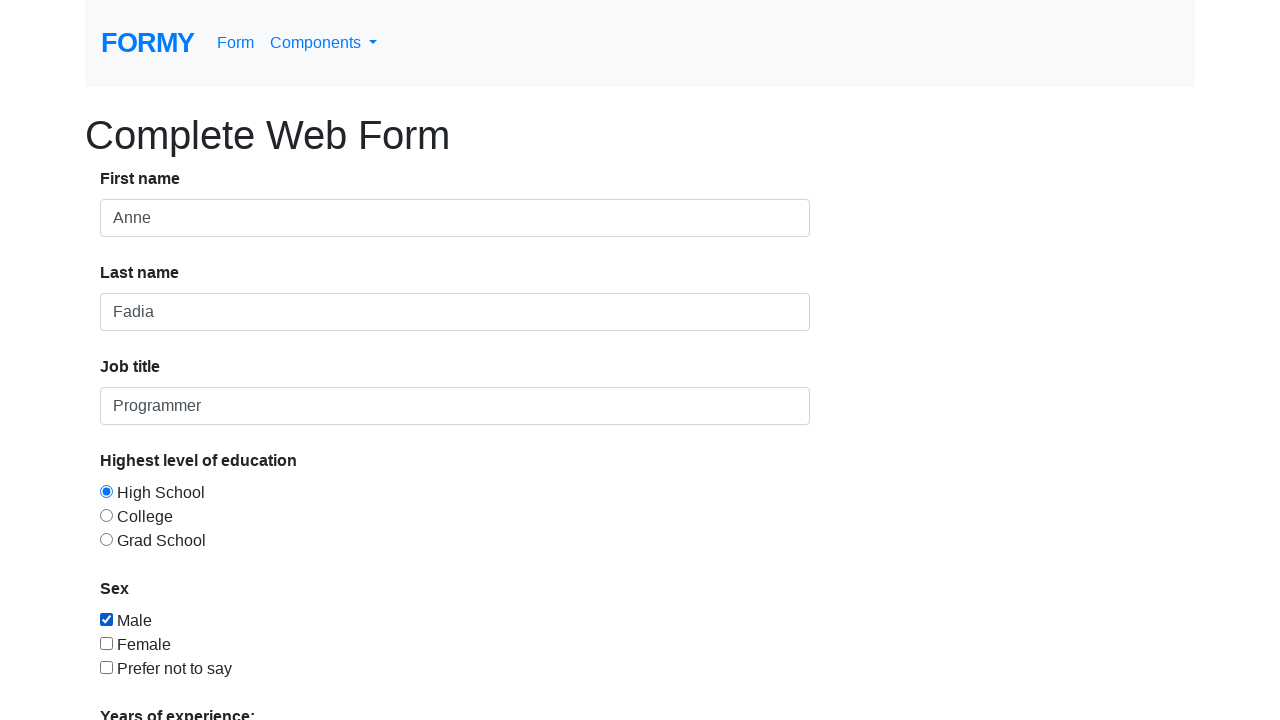

Filled in date field with '09/09/2023' on #datepicker
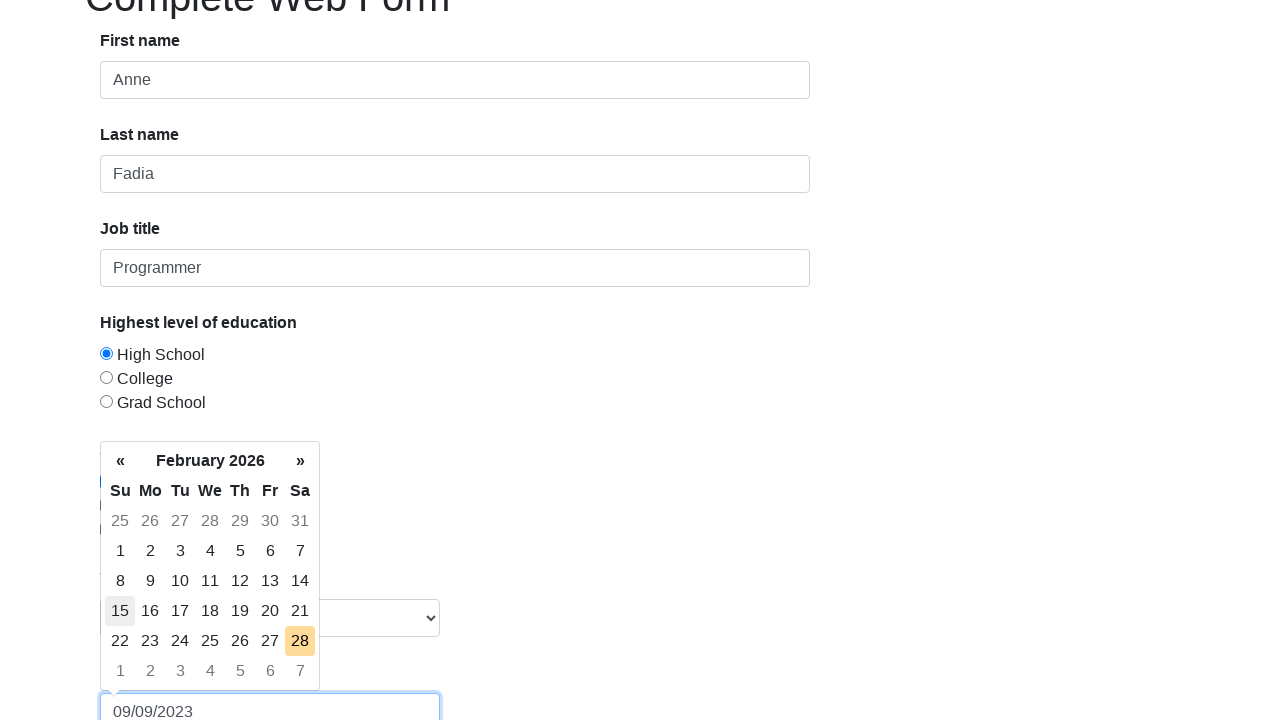

Clicked submit button to submit form at (148, 680) on a.btn.btn-lg.btn-primary
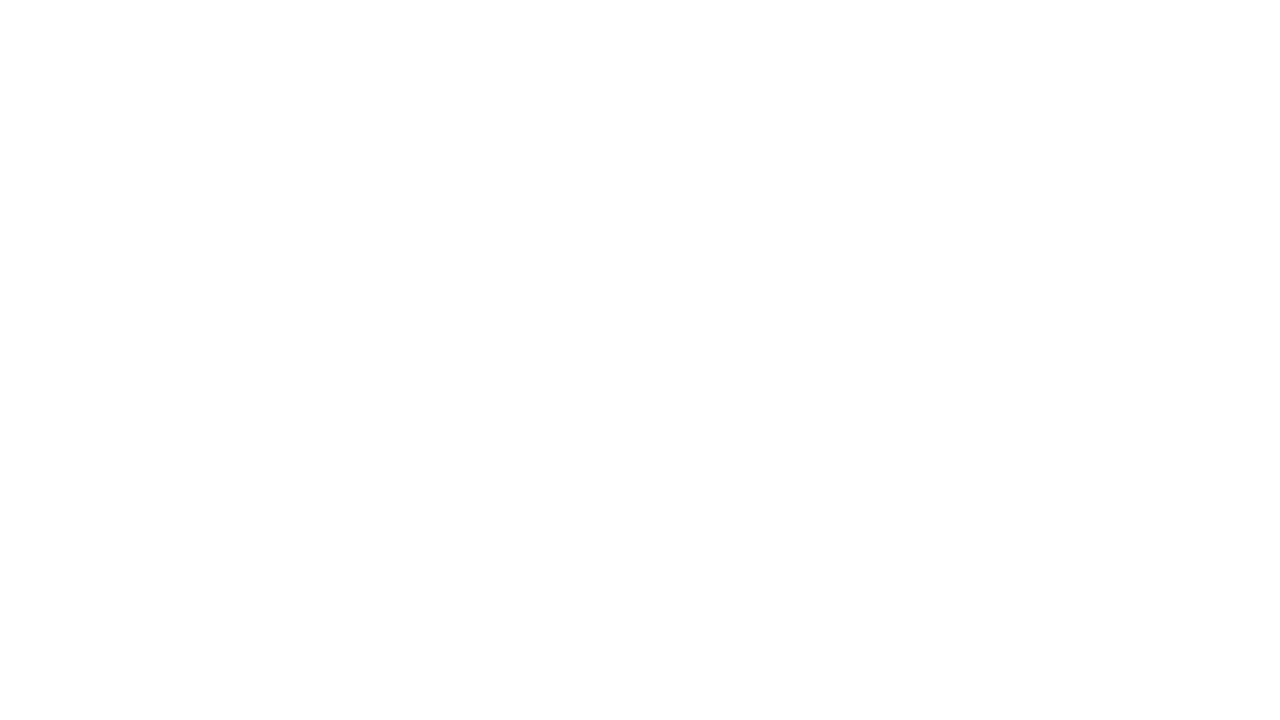

Form submission completed and page finished loading
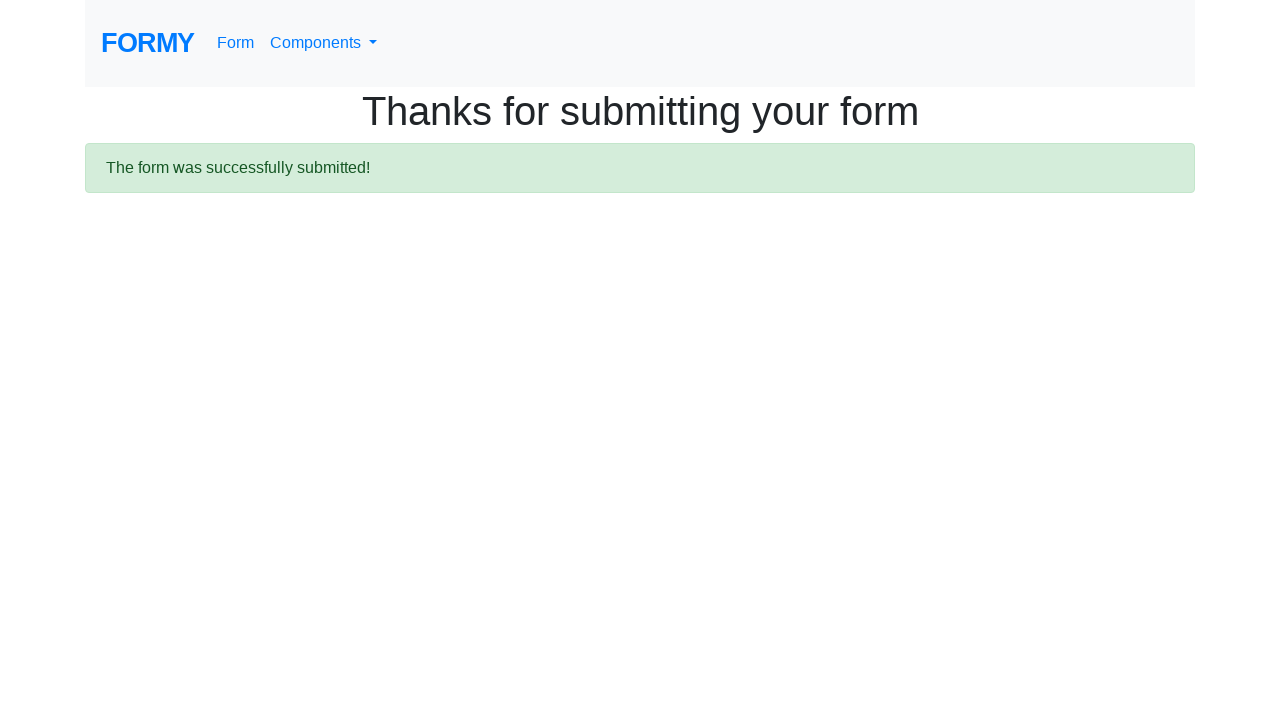

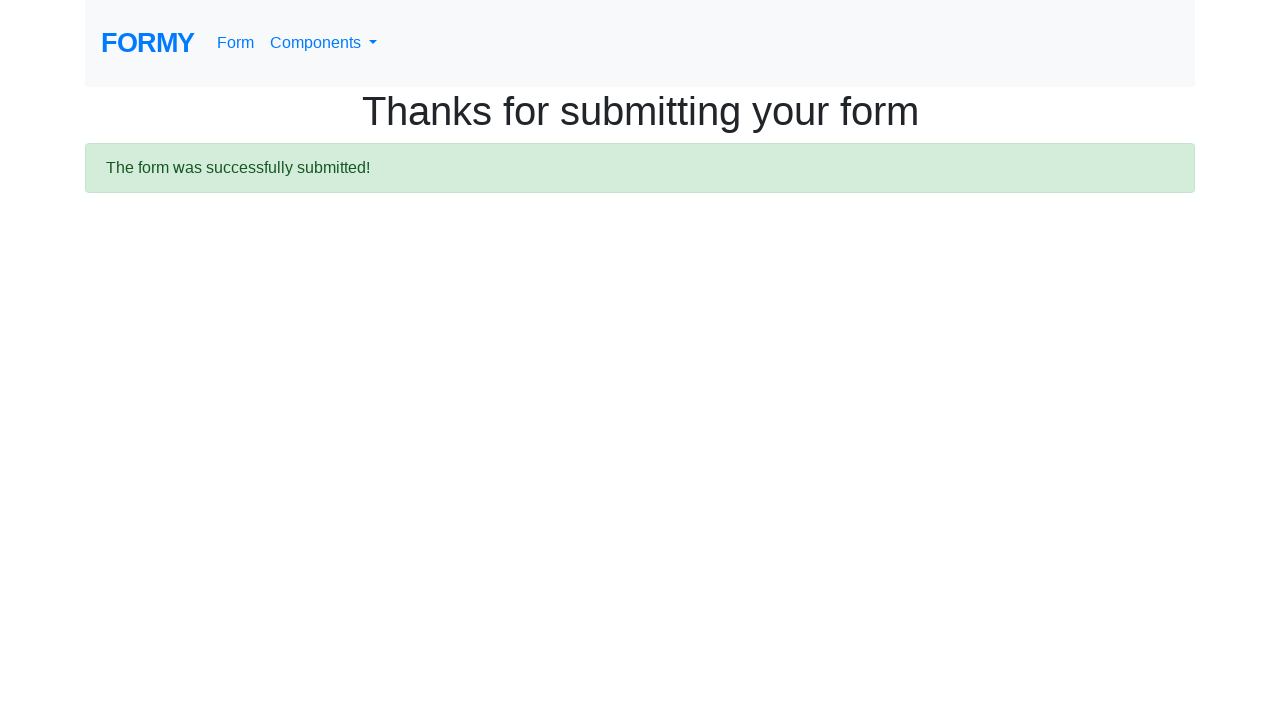